Tests JavaScript alert handling by clicking a button to trigger an alert, verifying the alert text, and accepting it

Starting URL: http://the-internet.herokuapp.com/javascript_alerts

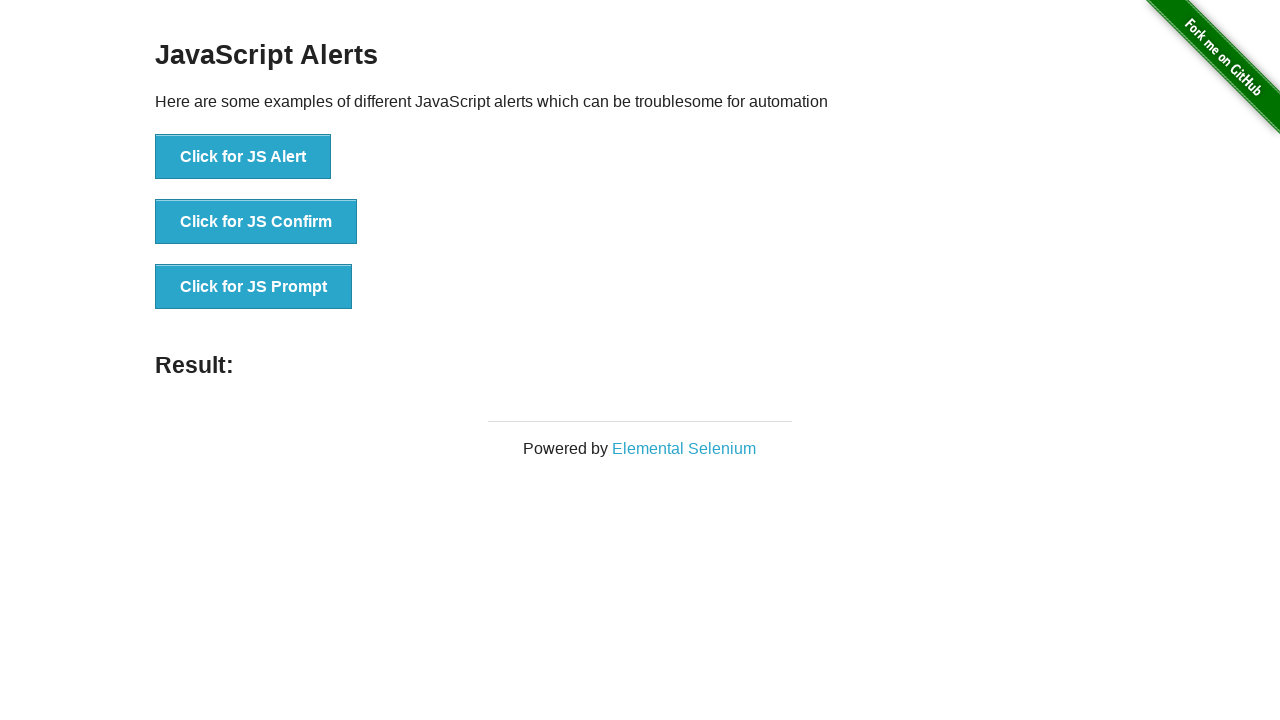

Clicked button to trigger JavaScript alert at (243, 157) on xpath=//button[contains(text(),'Click for JS Alert')]
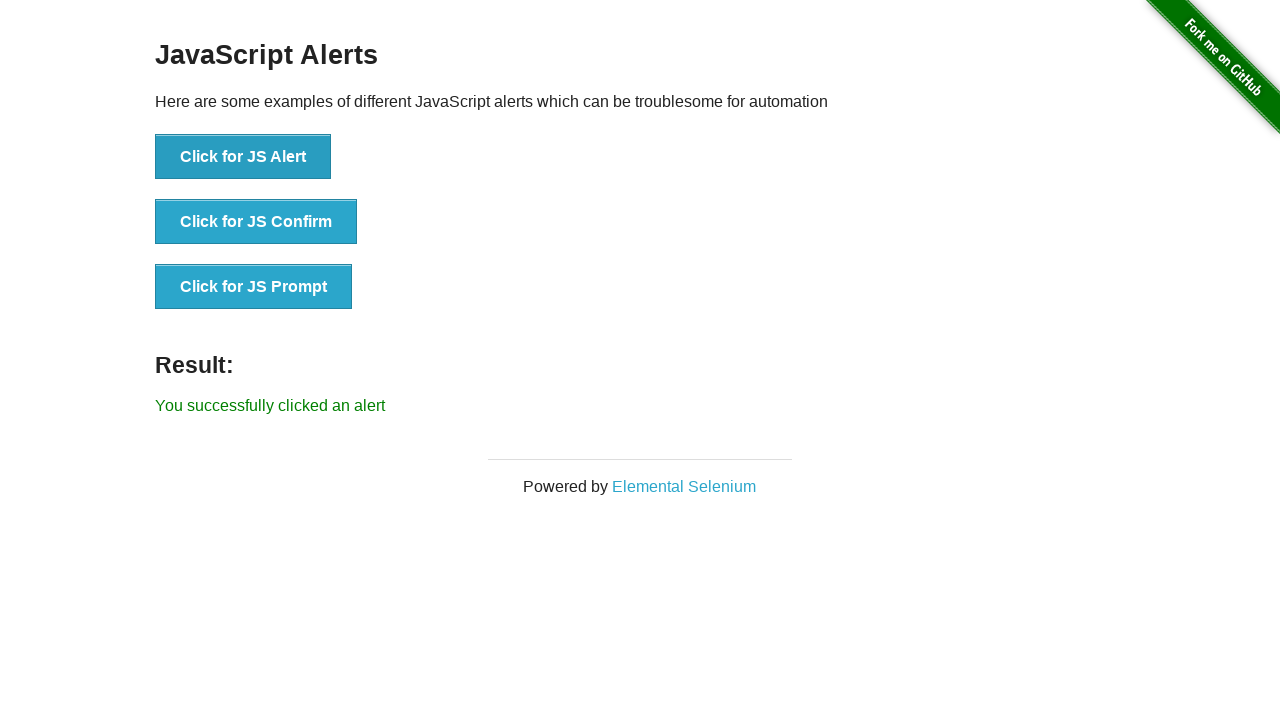

Set up dialog handler to verify alert text and accept it
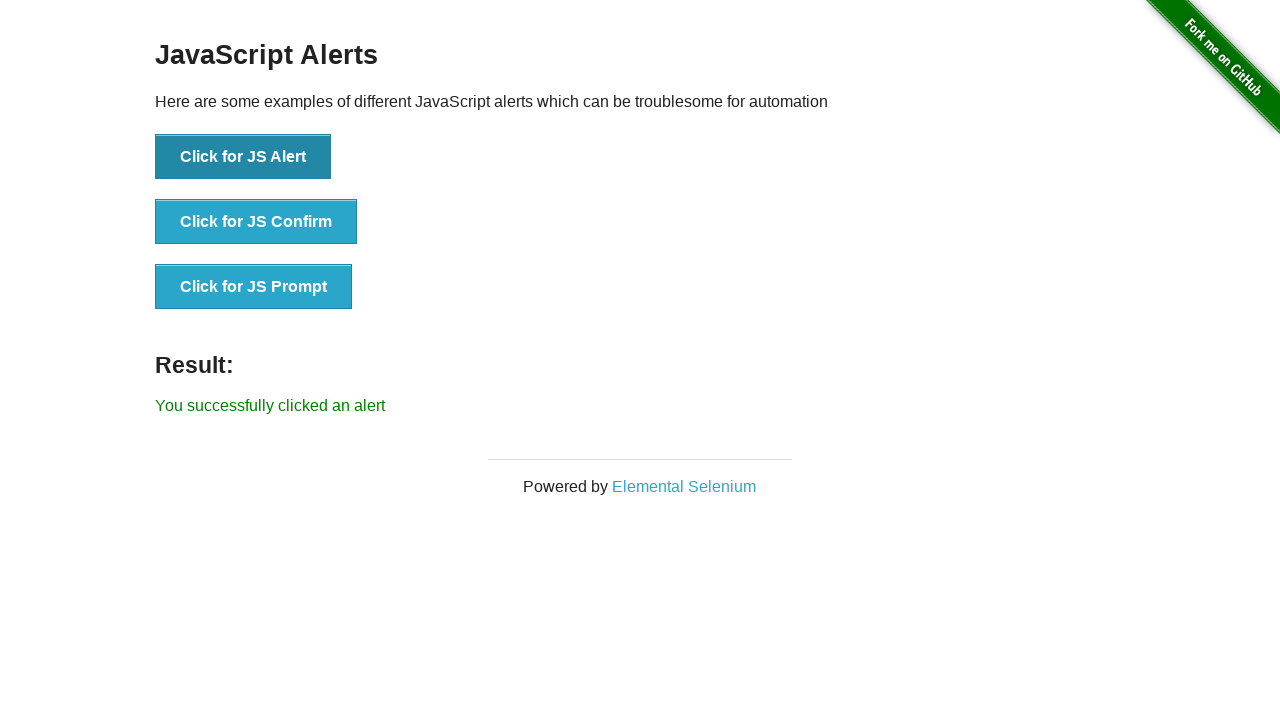

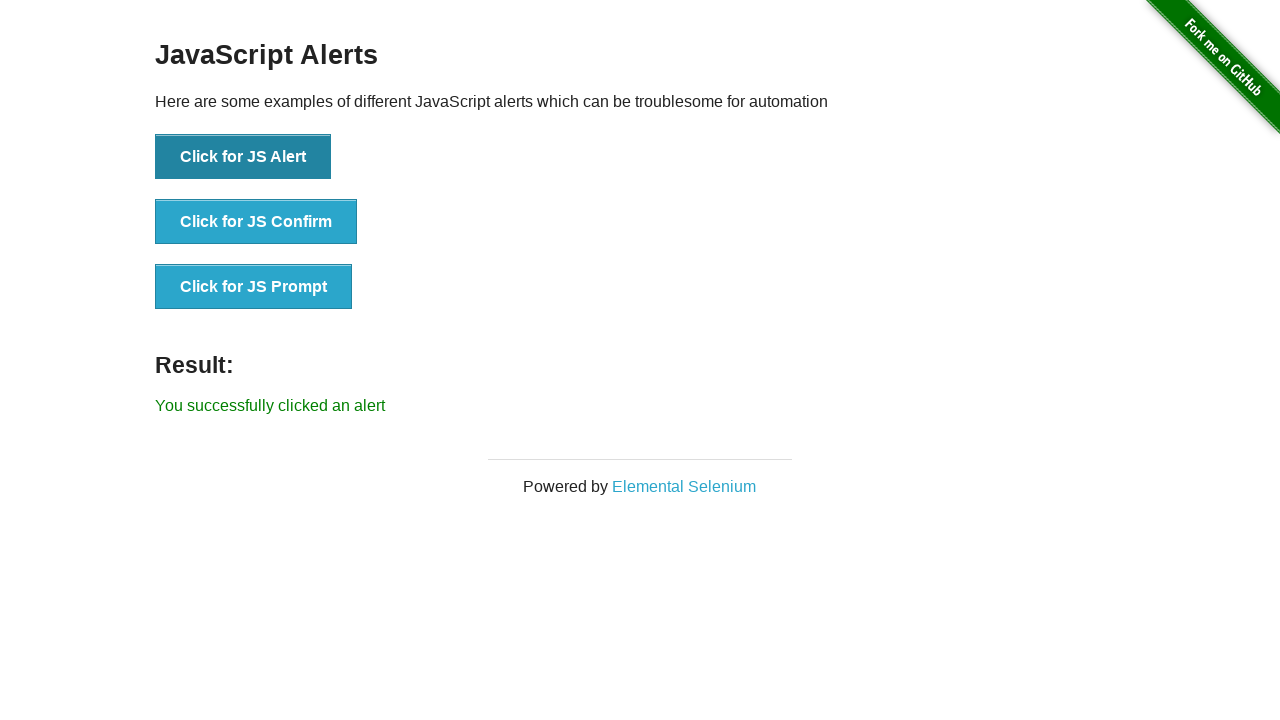